Tests marking all todo items as completed using the toggle-all checkbox.

Starting URL: https://demo.playwright.dev/todomvc

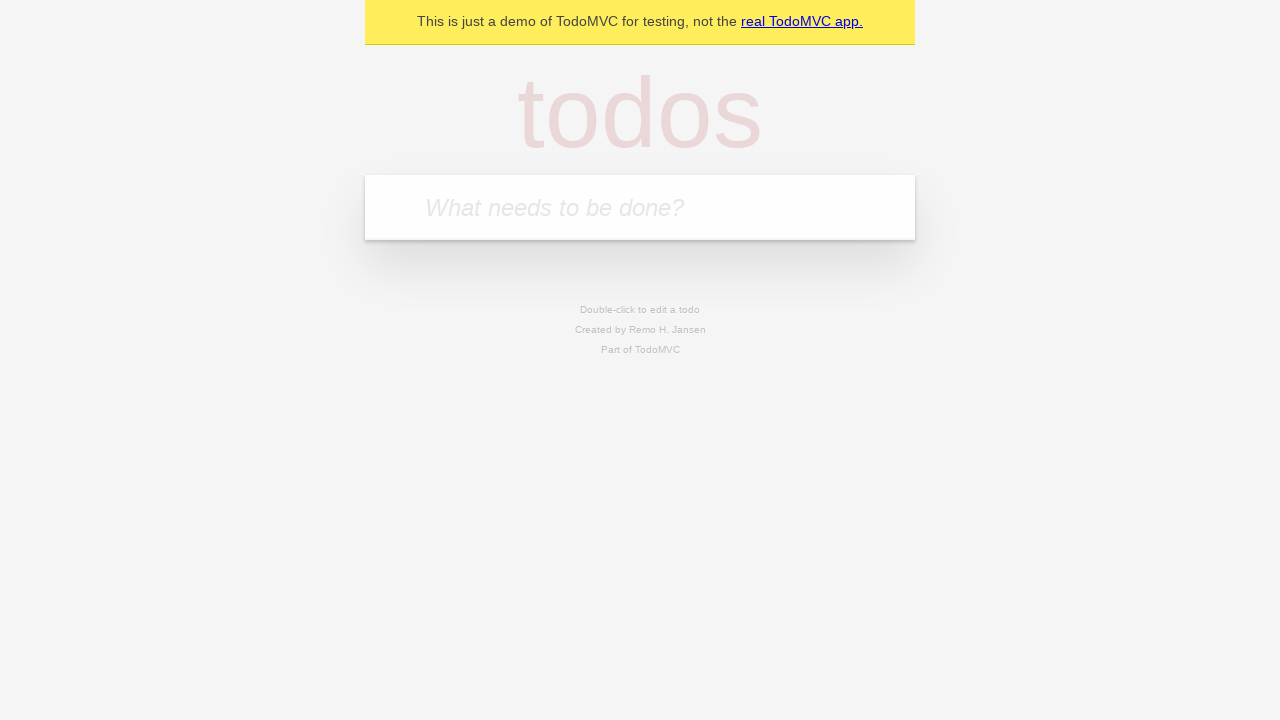

Filled new-todo input with 'buy some cheese' on .new-todo
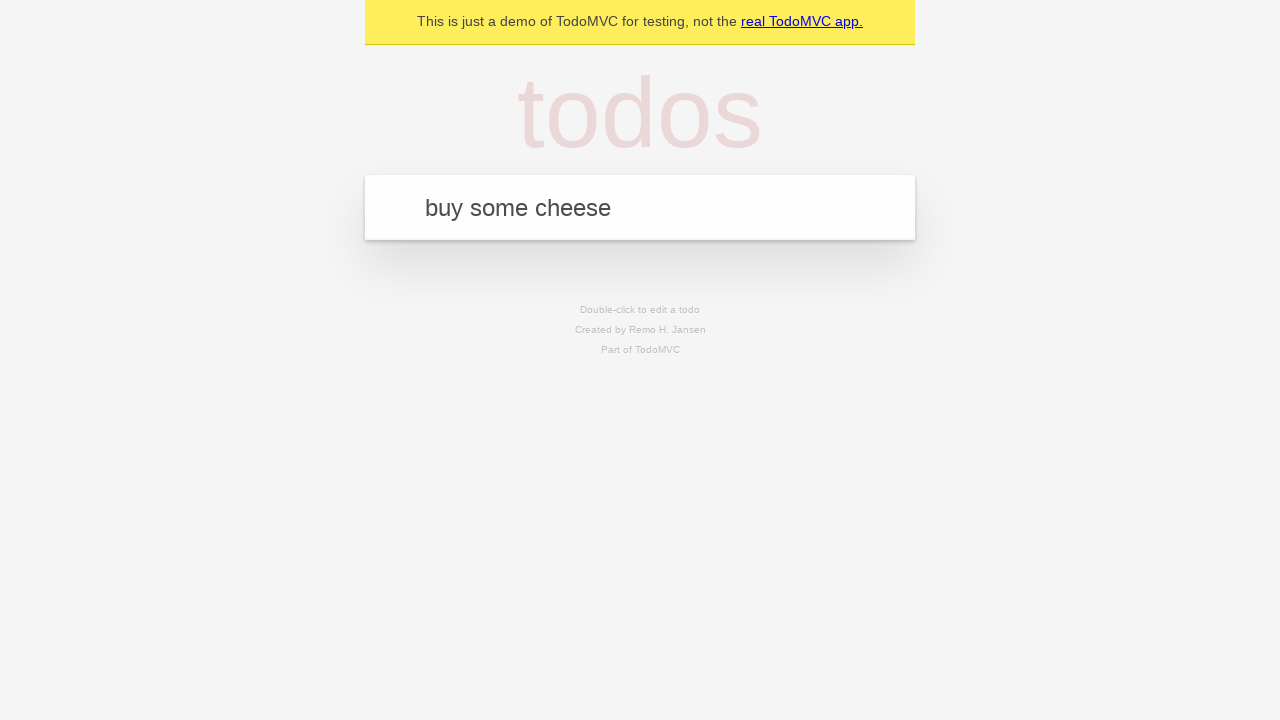

Pressed Enter to create first todo on .new-todo
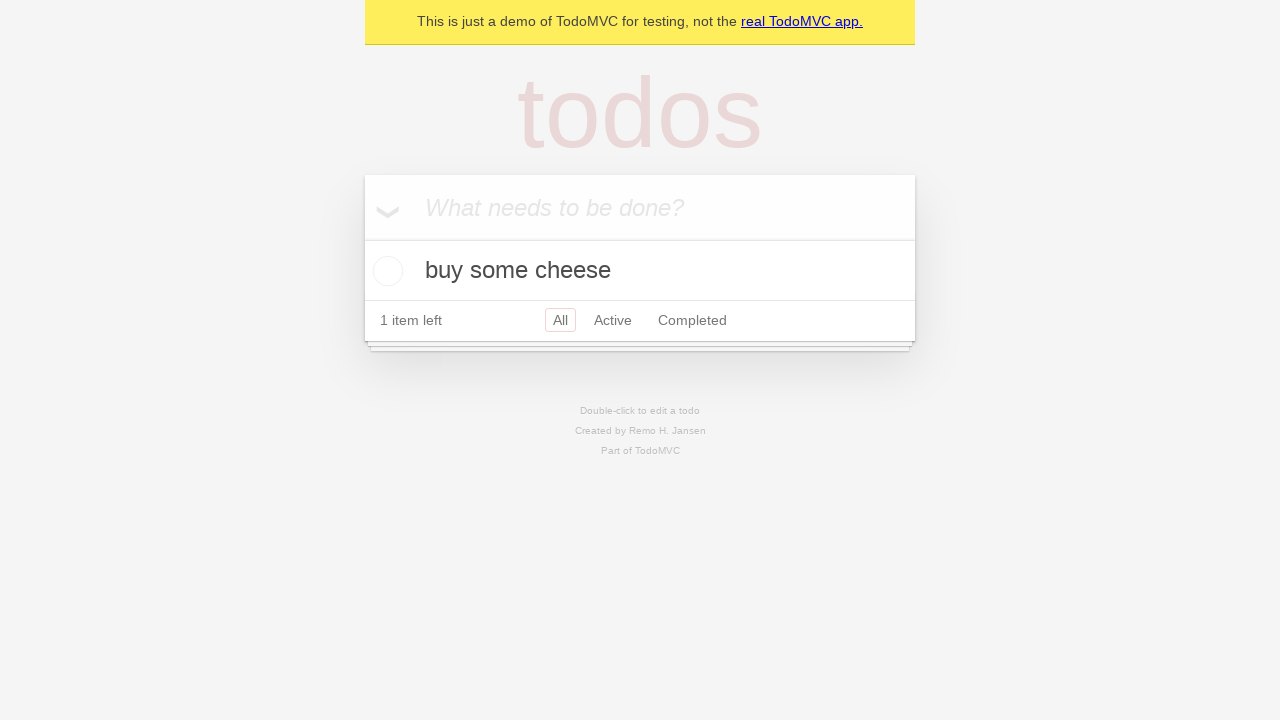

Filled new-todo input with 'feed the cat' on .new-todo
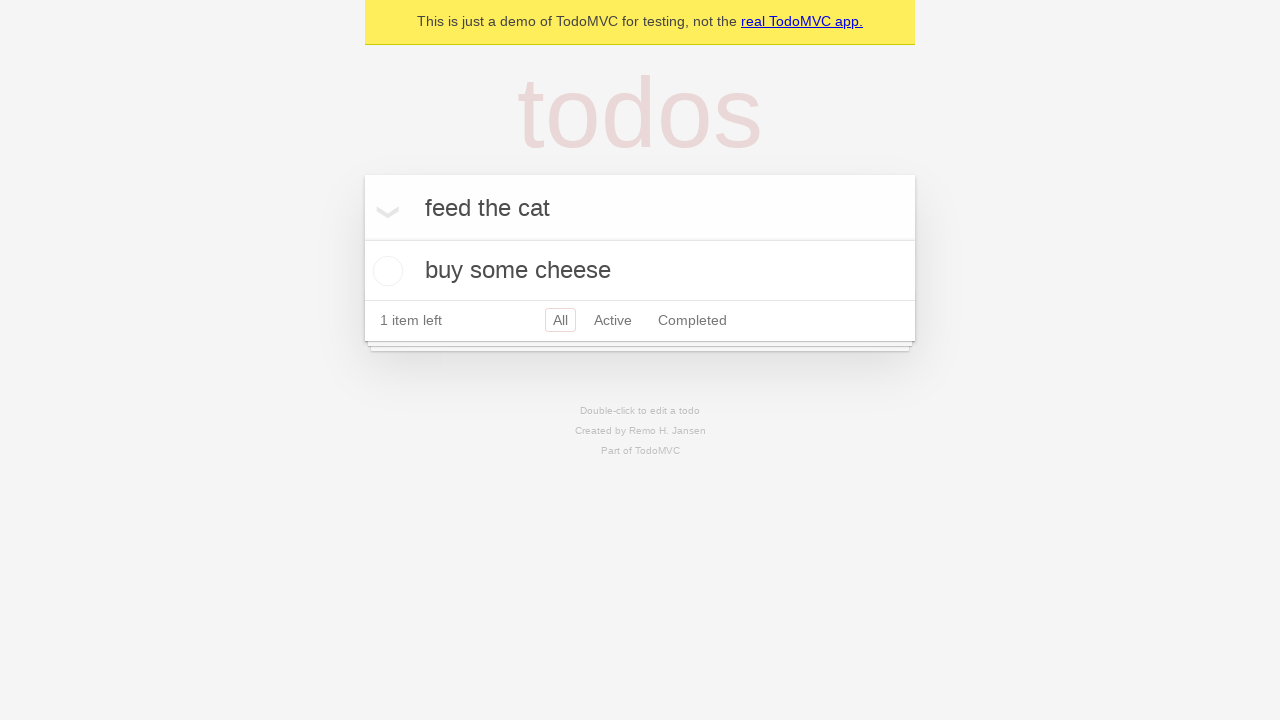

Pressed Enter to create second todo on .new-todo
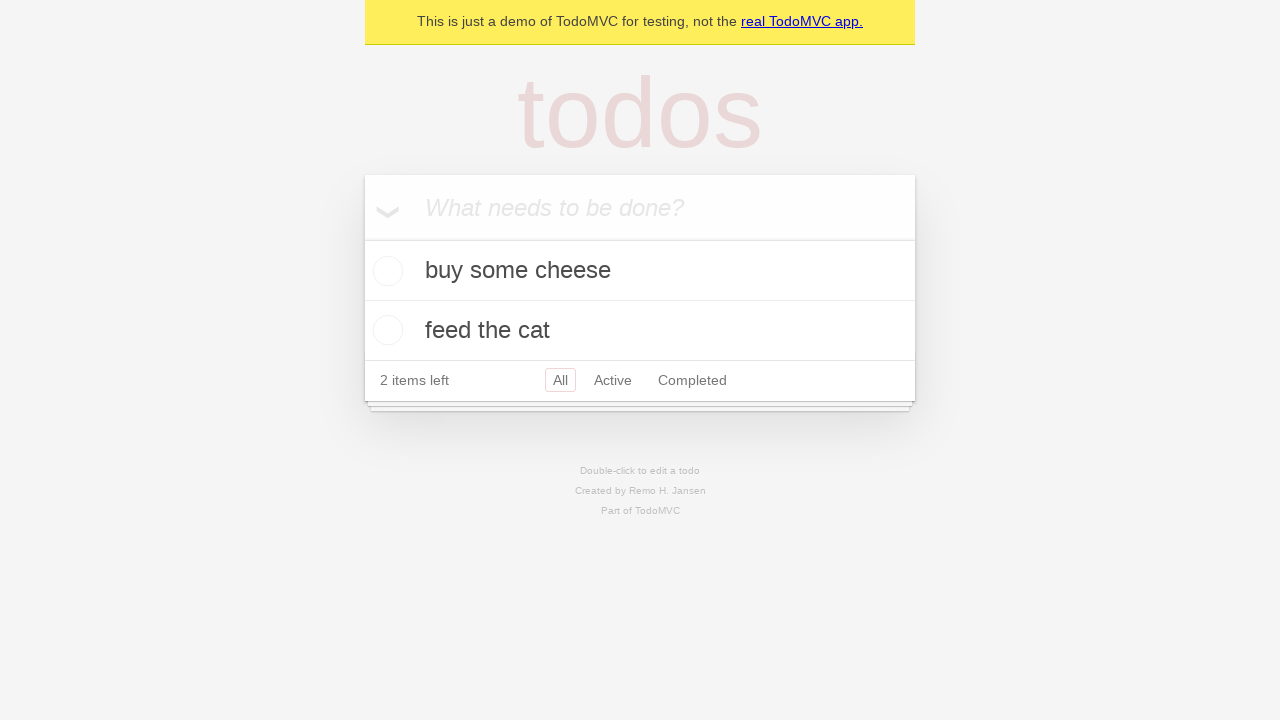

Filled new-todo input with 'book a doctors appointment' on .new-todo
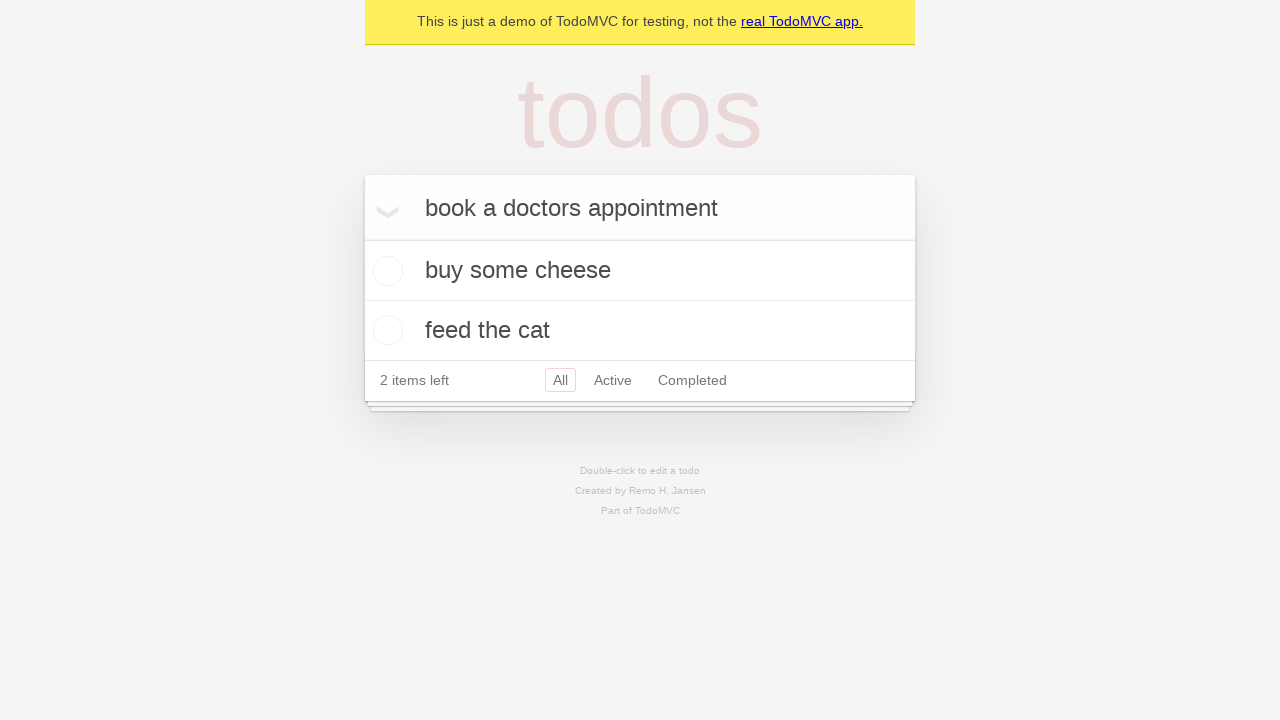

Pressed Enter to create third todo on .new-todo
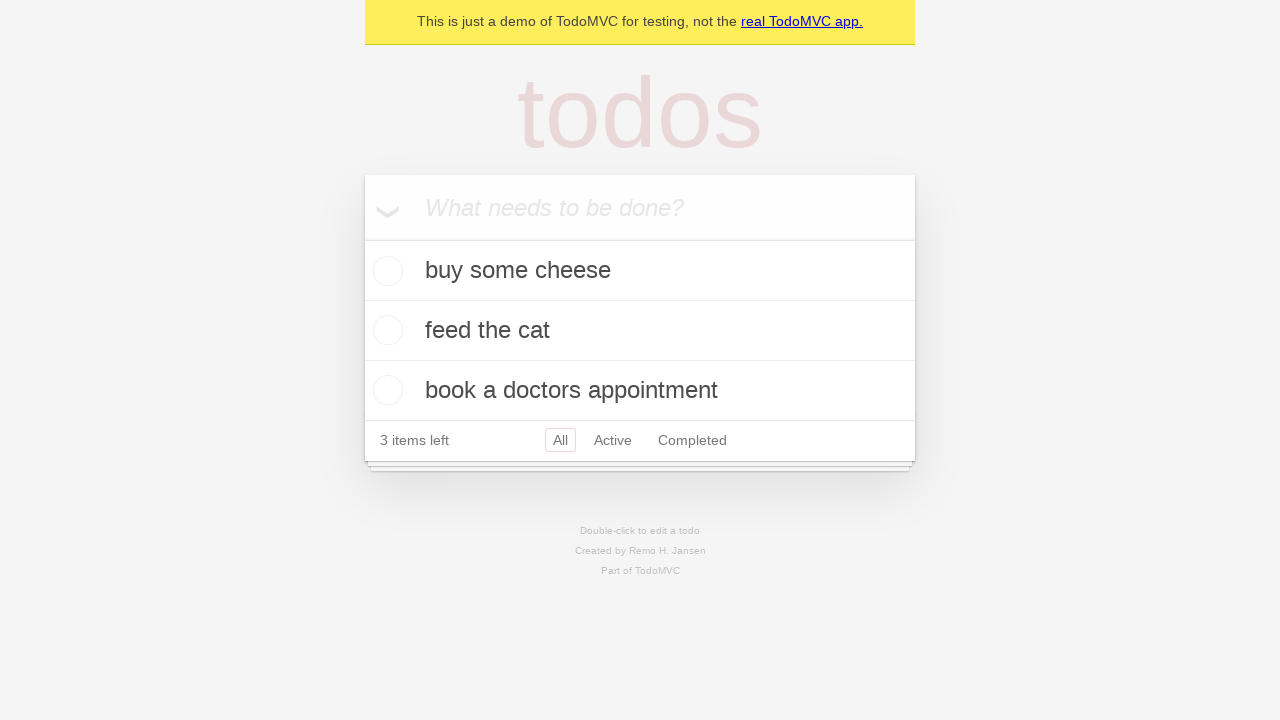

Waited for third todo item to be created
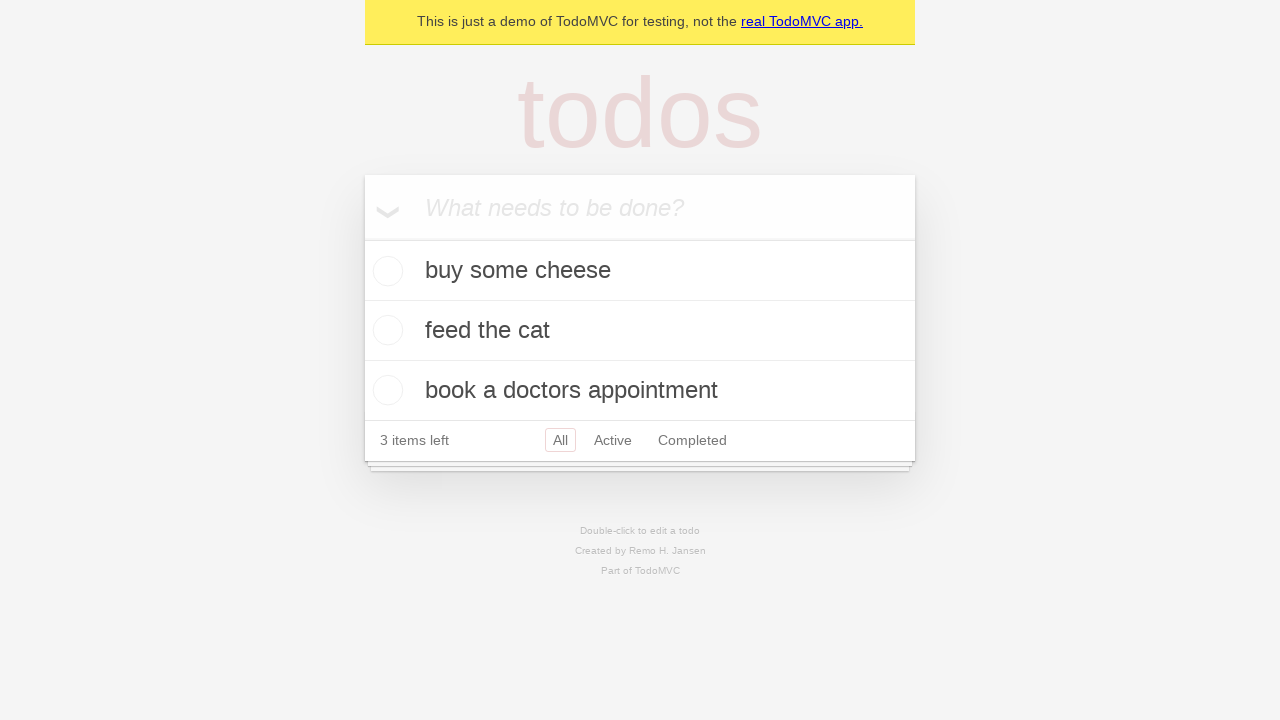

Clicked toggle-all checkbox to mark all items as completed at (362, 238) on .toggle-all
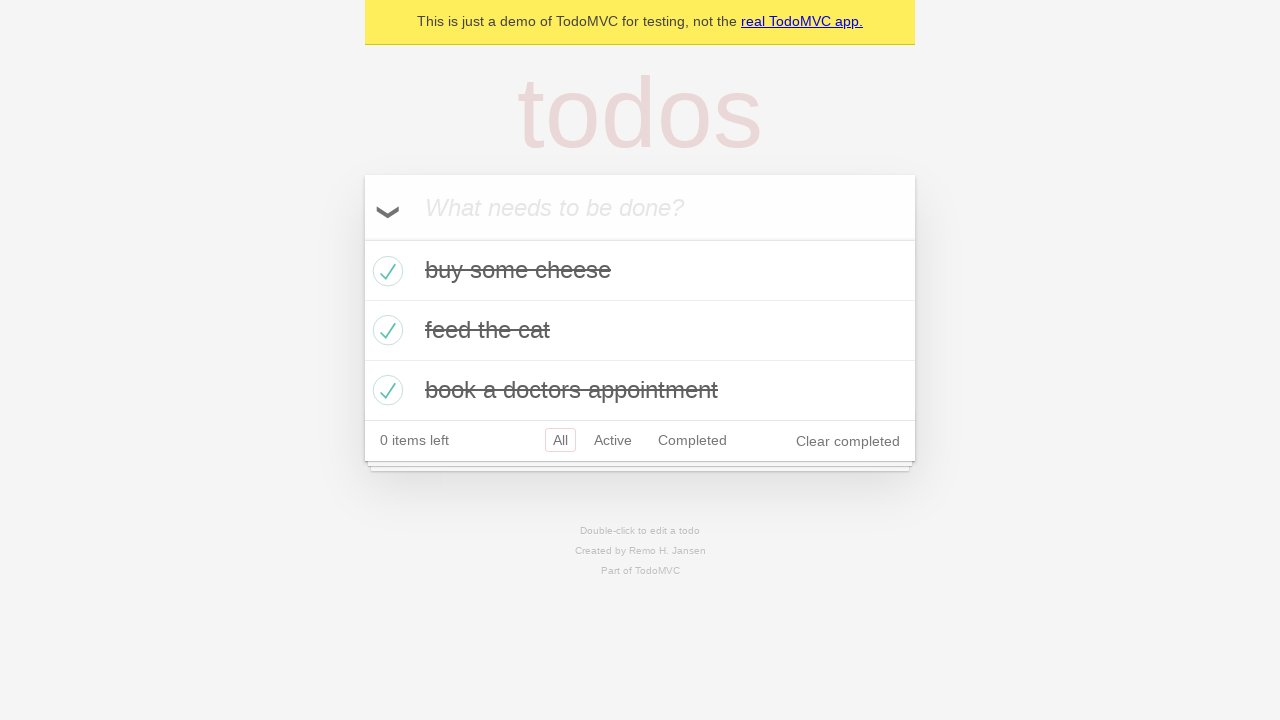

Waited for all todos to be marked as completed
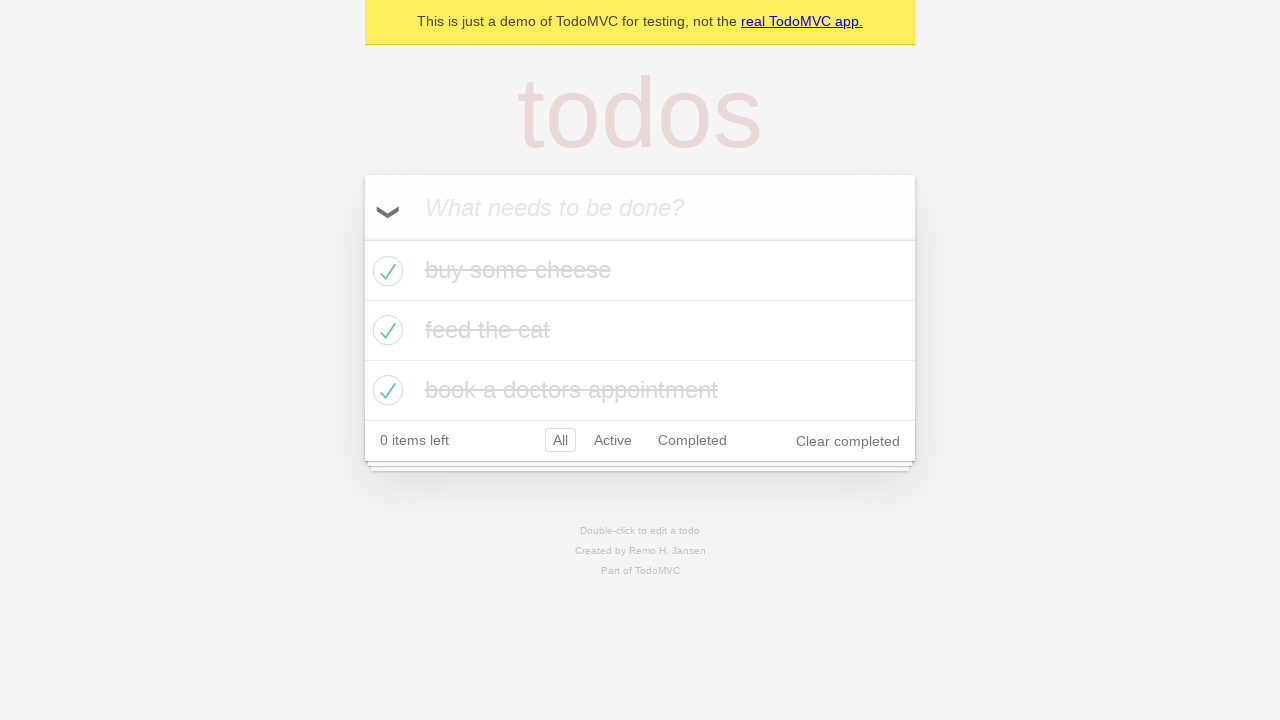

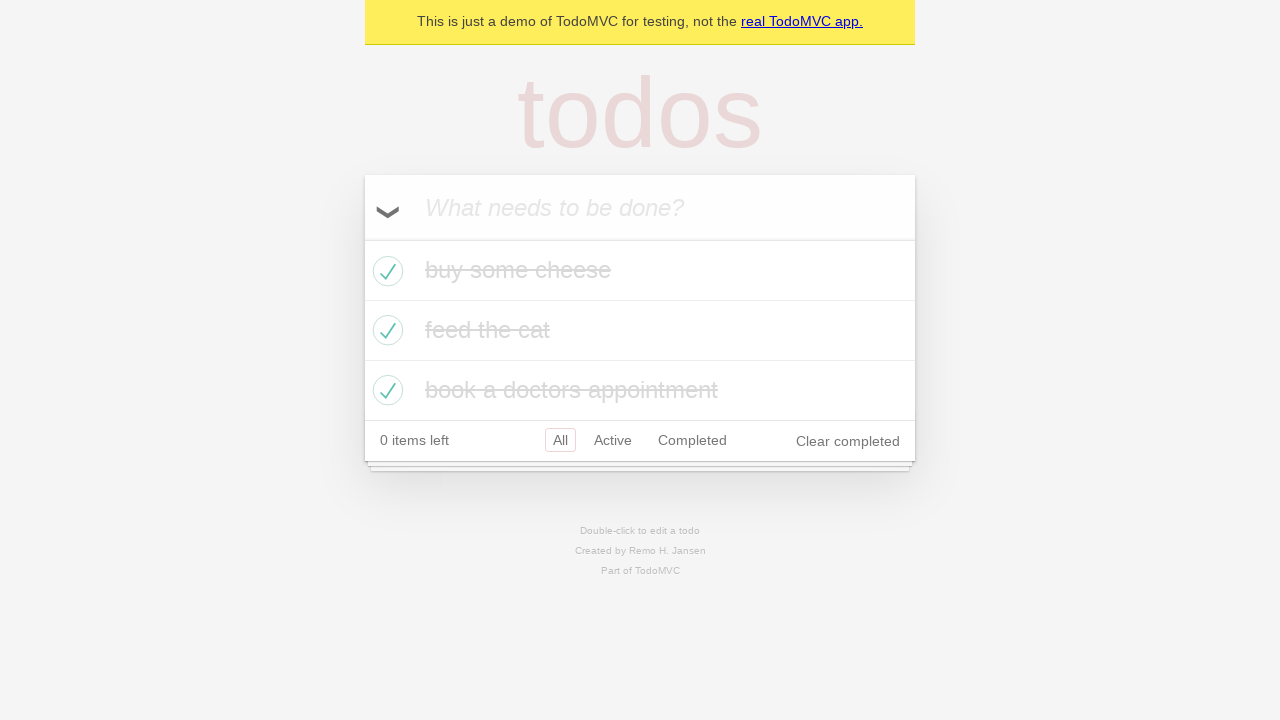